Tests JavaScript alert handling by clicking buttons that trigger JS Alert, JS Confirm, and JS Prompt dialogs, accepting them and verifying the result text displayed on the page.

Starting URL: https://the-internet.herokuapp.com/javascript_alerts

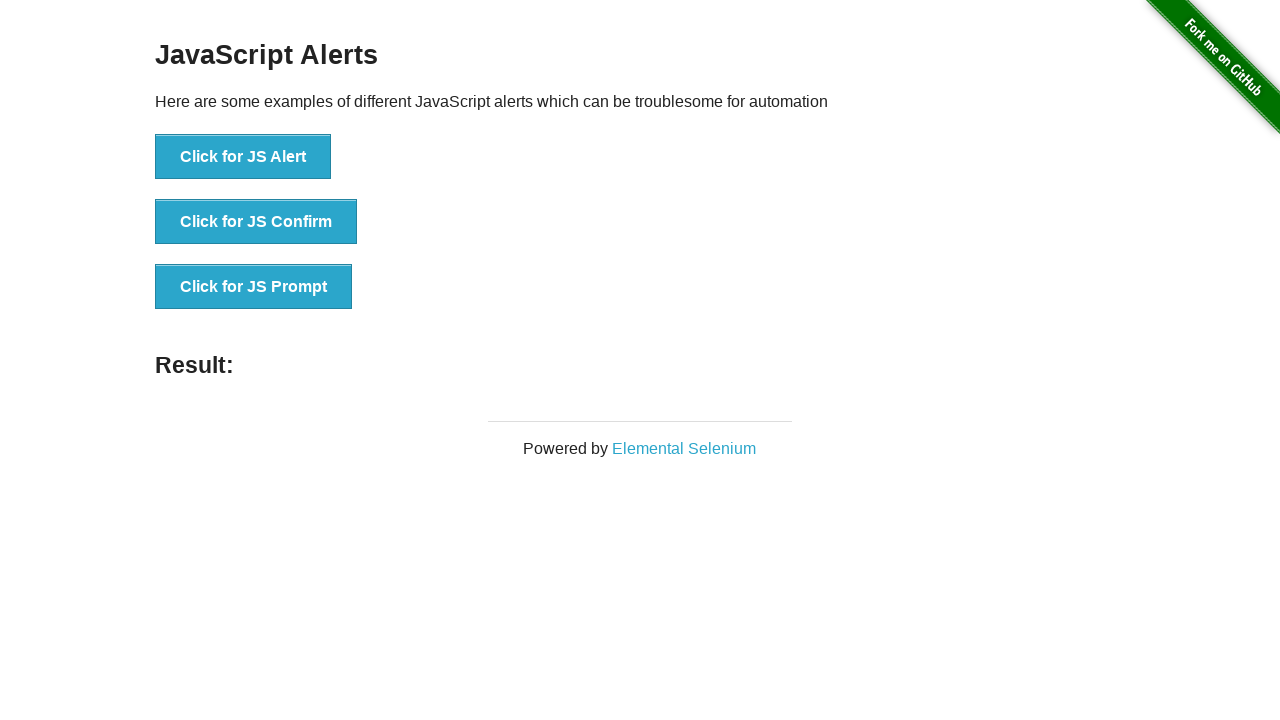

Set up dialog handler to accept all dialogs
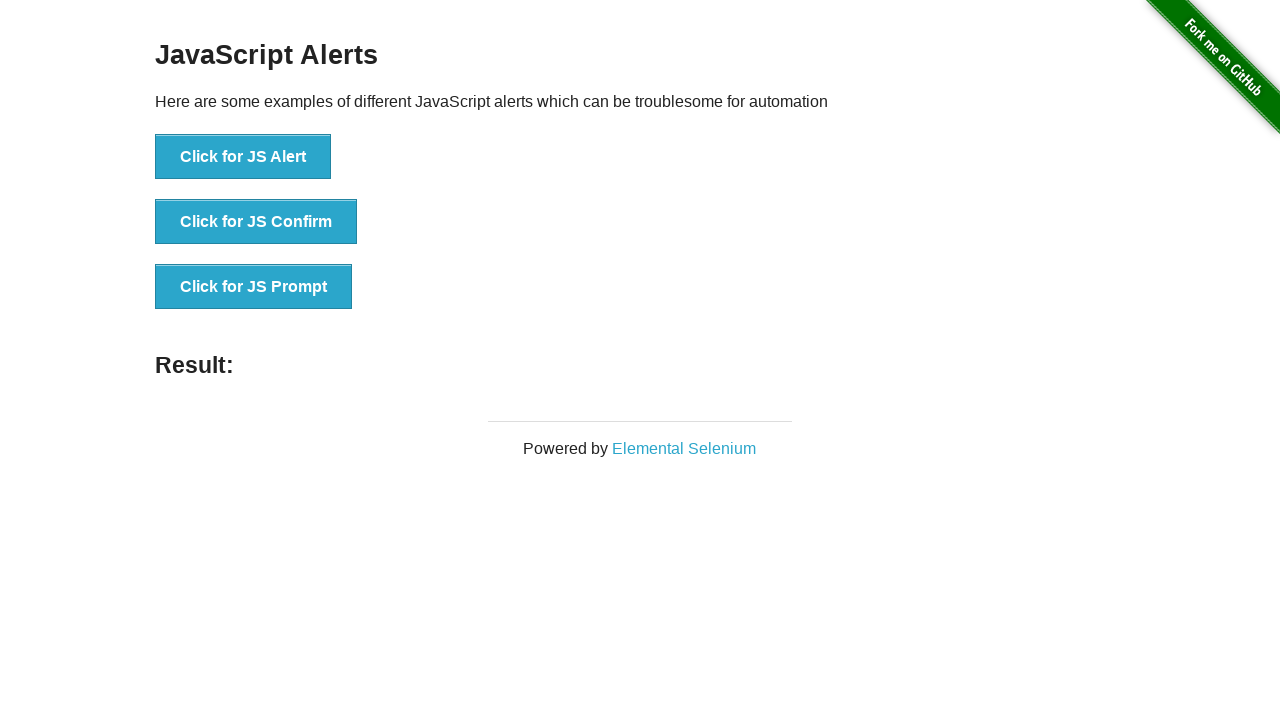

Clicked JS Alert button and accepted the alert dialog at (243, 157) on xpath=//button[text()='Click for JS Alert']
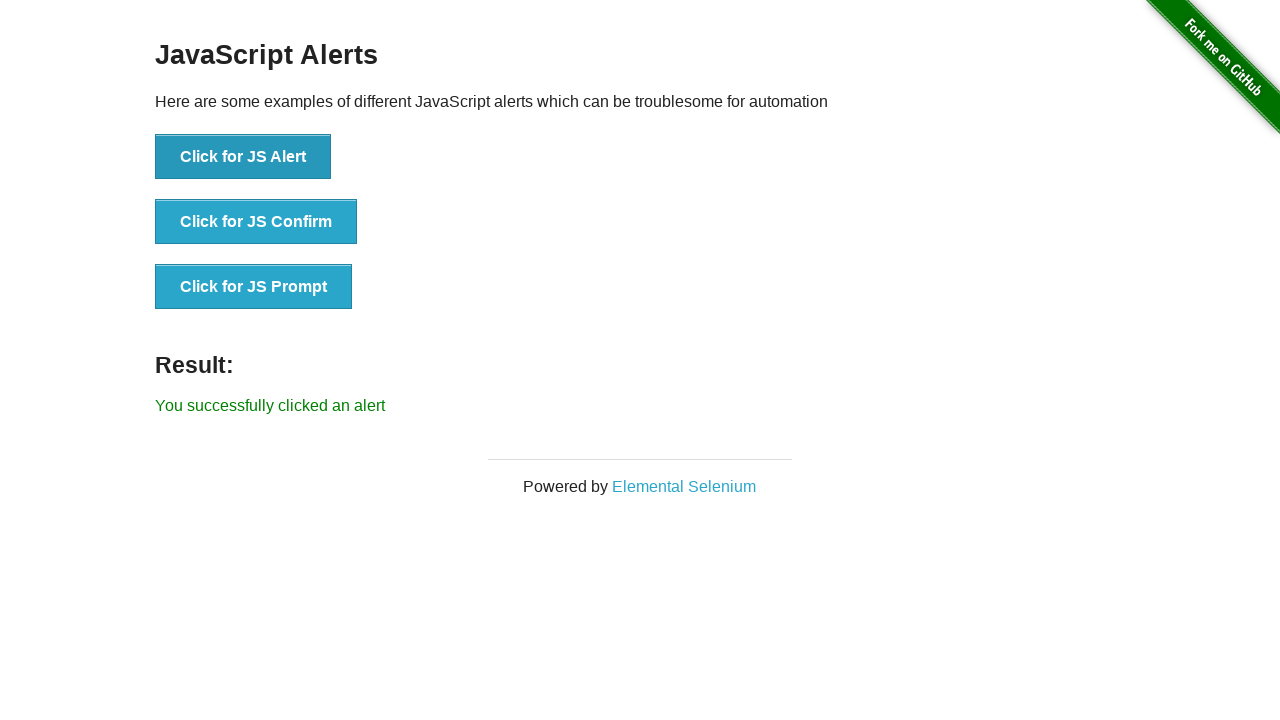

Waited for result element to appear after JS Alert
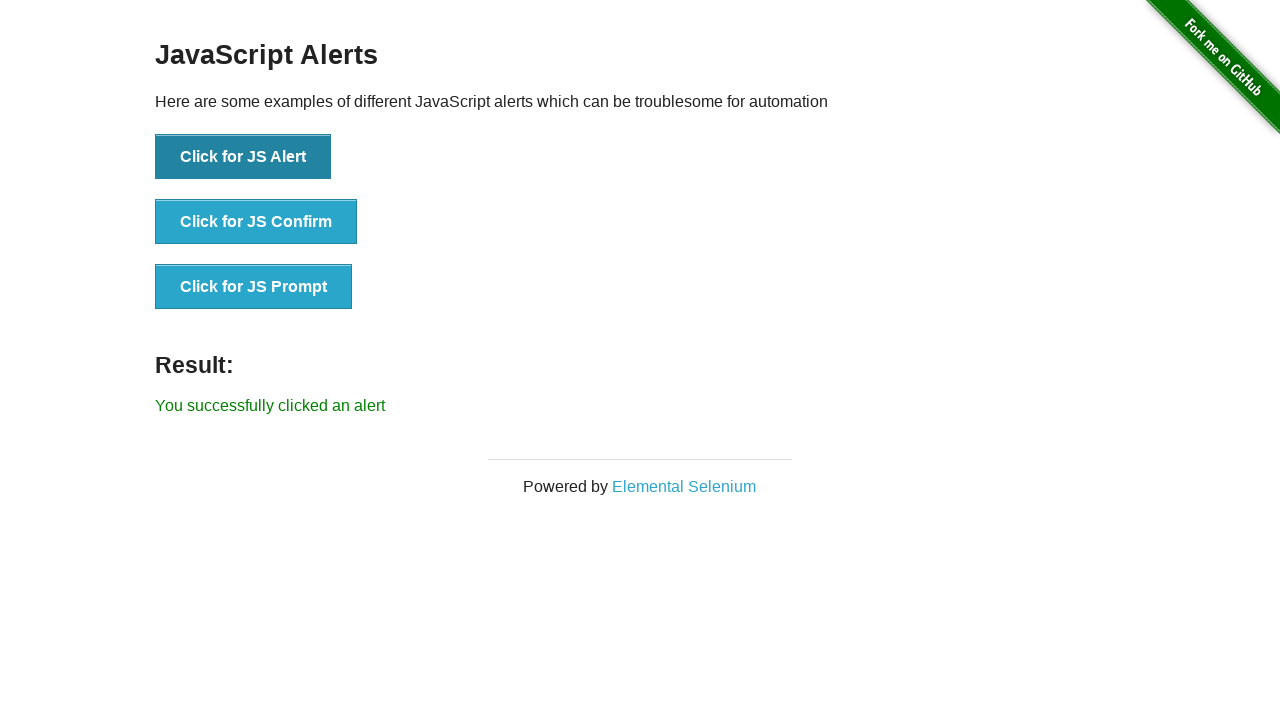

Verified JS Alert result text: You successfully clicked an alert
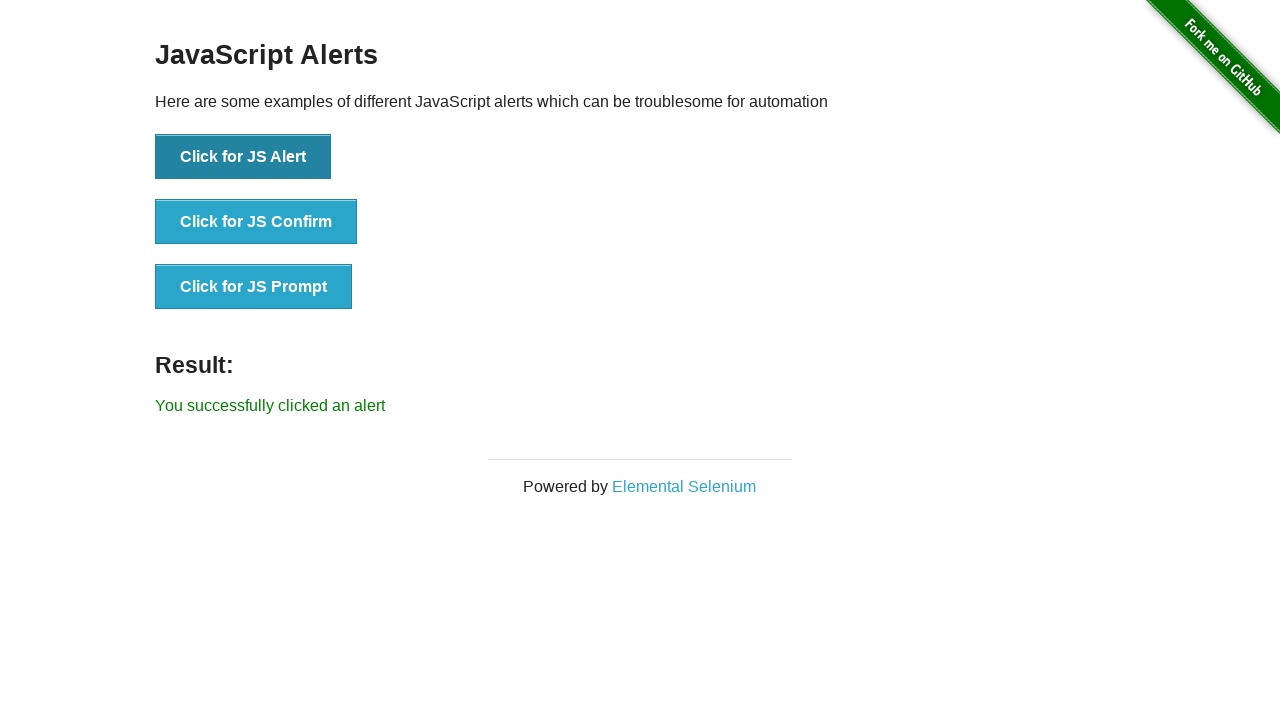

Clicked JS Confirm button and accepted the confirm dialog at (256, 222) on xpath=//button[text()='Click for JS Confirm']
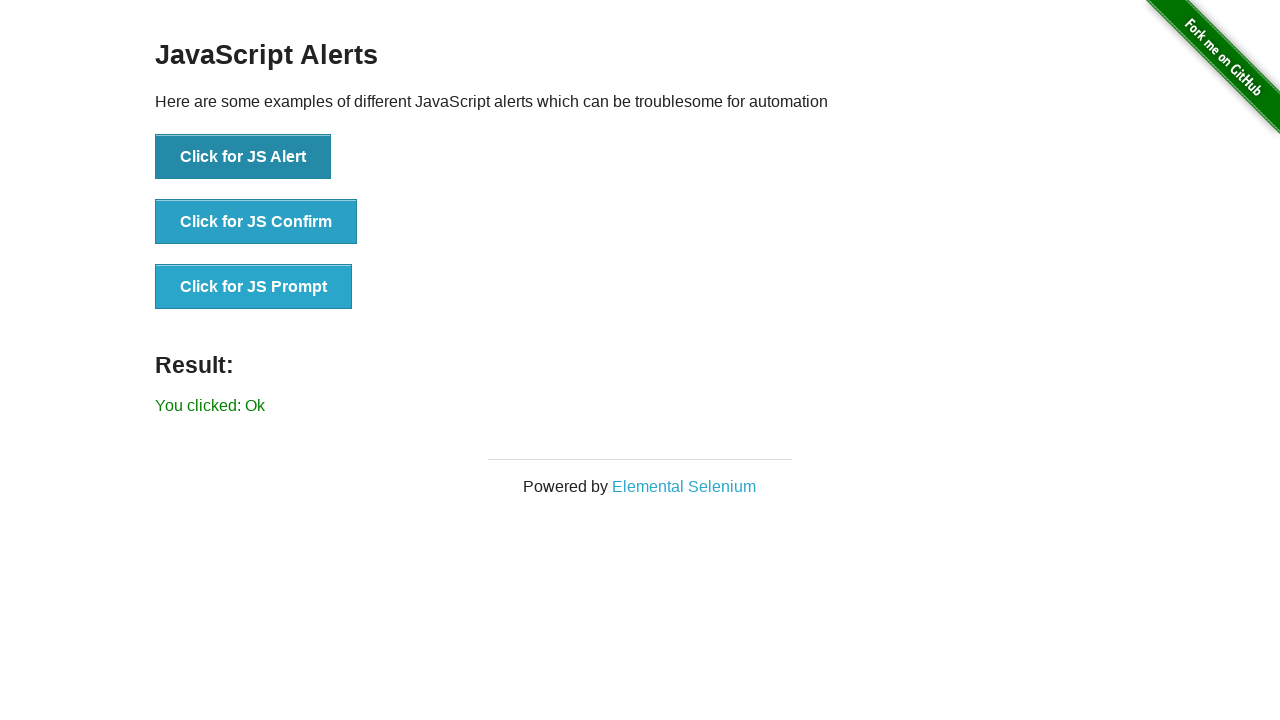

Verified JS Confirm result text: You clicked: Ok
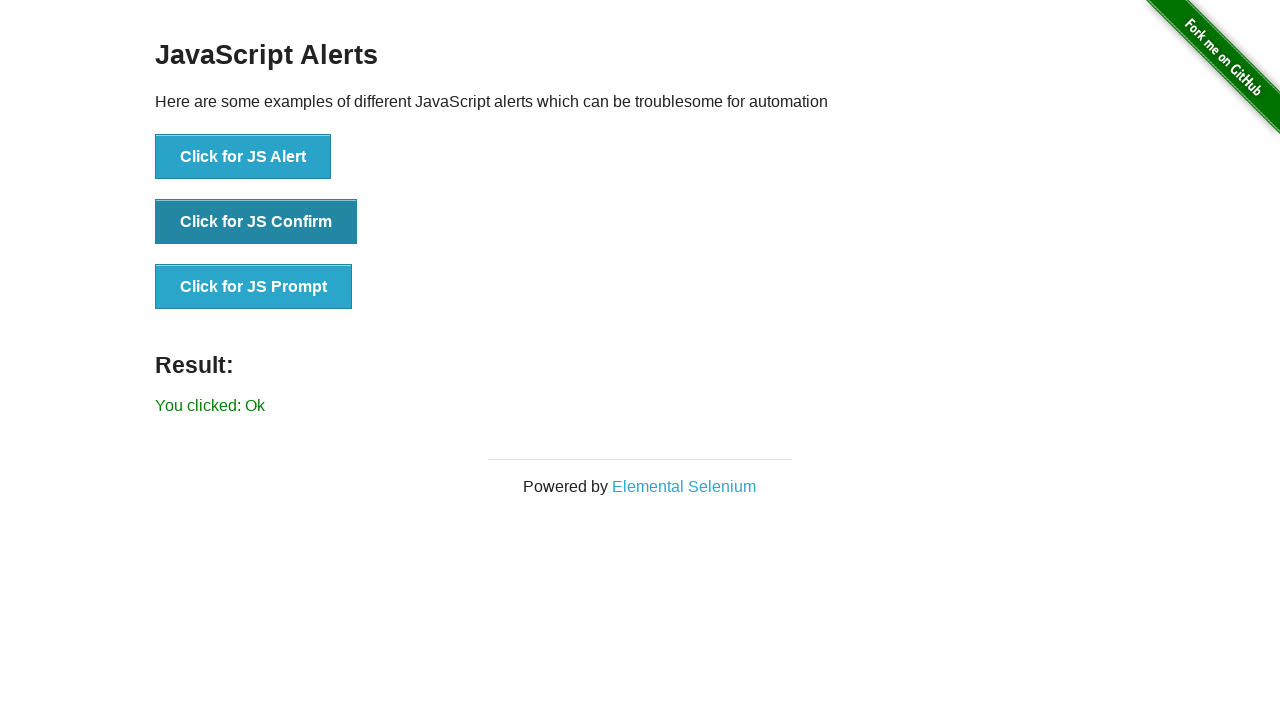

Clicked JS Prompt button and accepted with custom text 'Alert from Tejas' at (254, 287) on xpath=//button[text()='Click for JS Prompt']
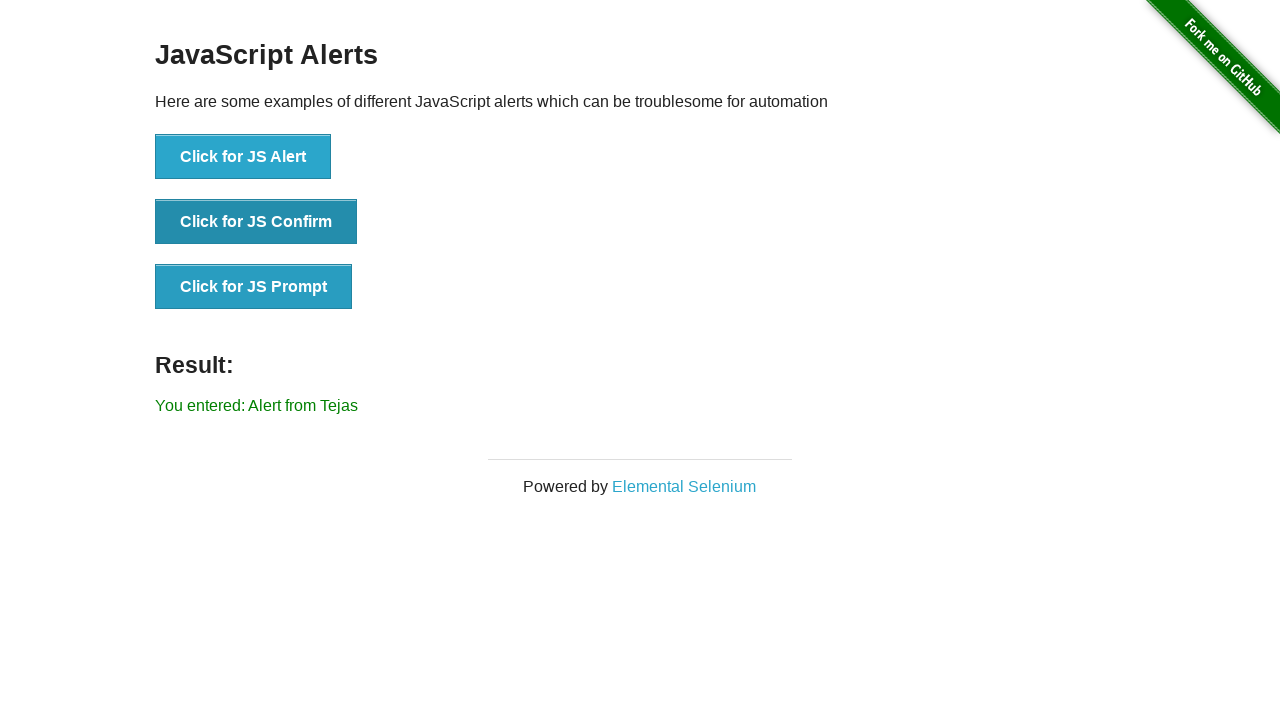

Verified JS Prompt result text: You entered: Alert from Tejas
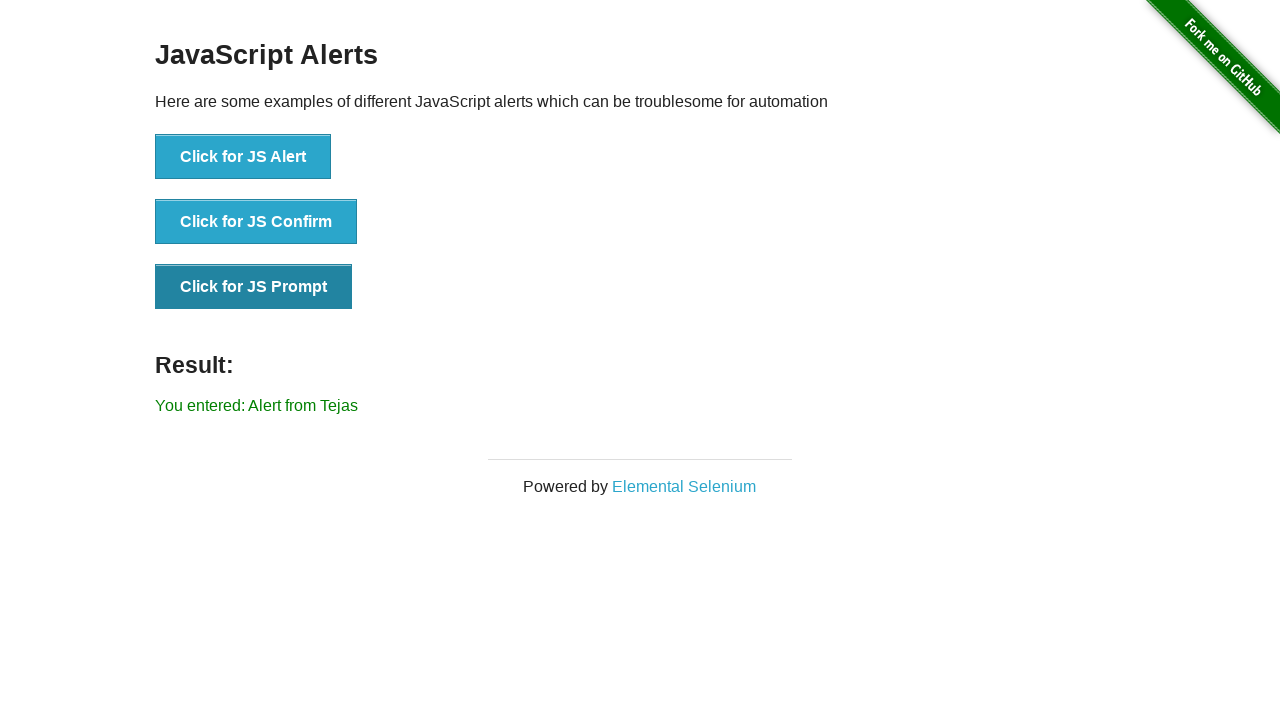

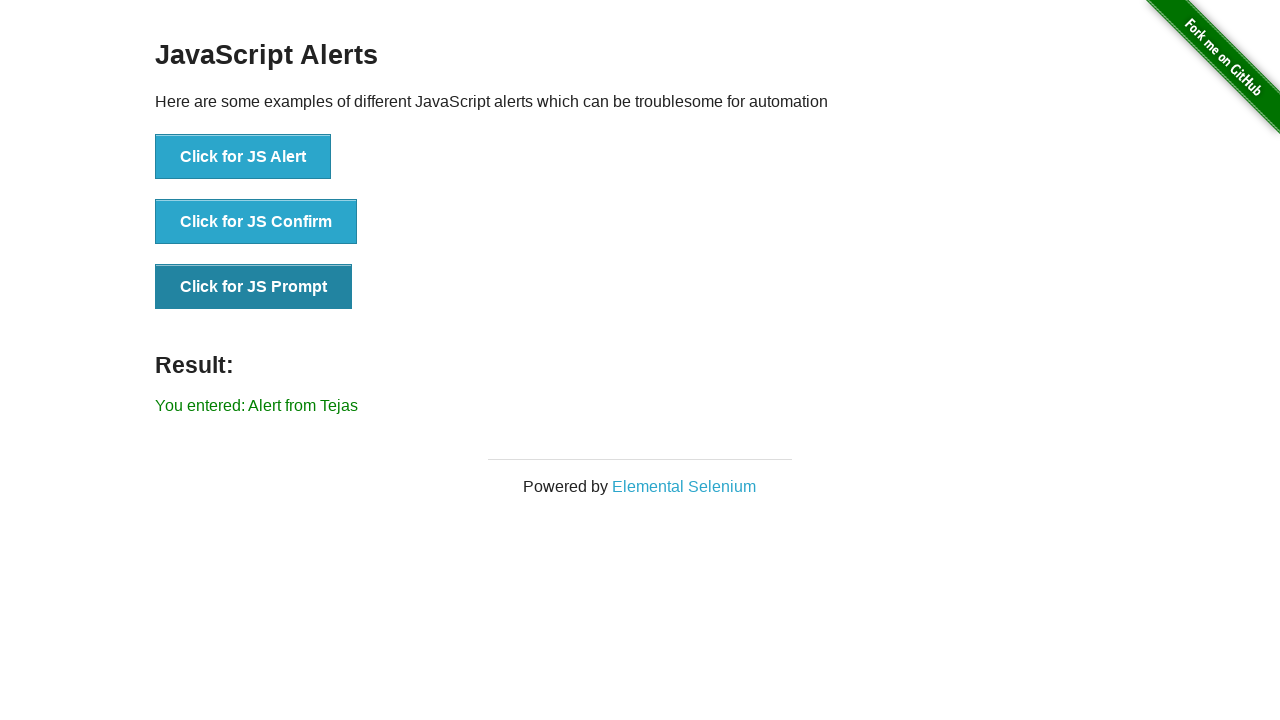